Tests browser window handling by clicking a button that opens a new tab, switching to the new tab to verify content, and then switching back to the parent window

Starting URL: https://demoqa.com/browser-windows

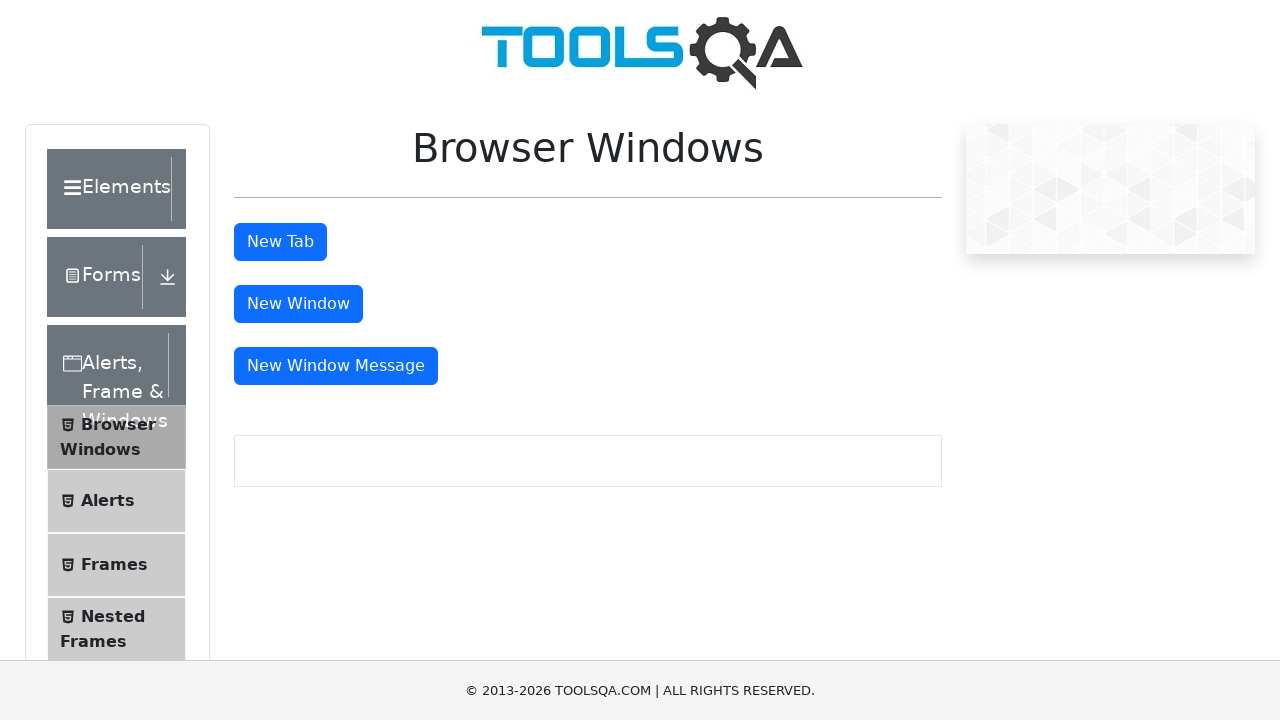

Scrolled down 400 pixels to make tab button visible
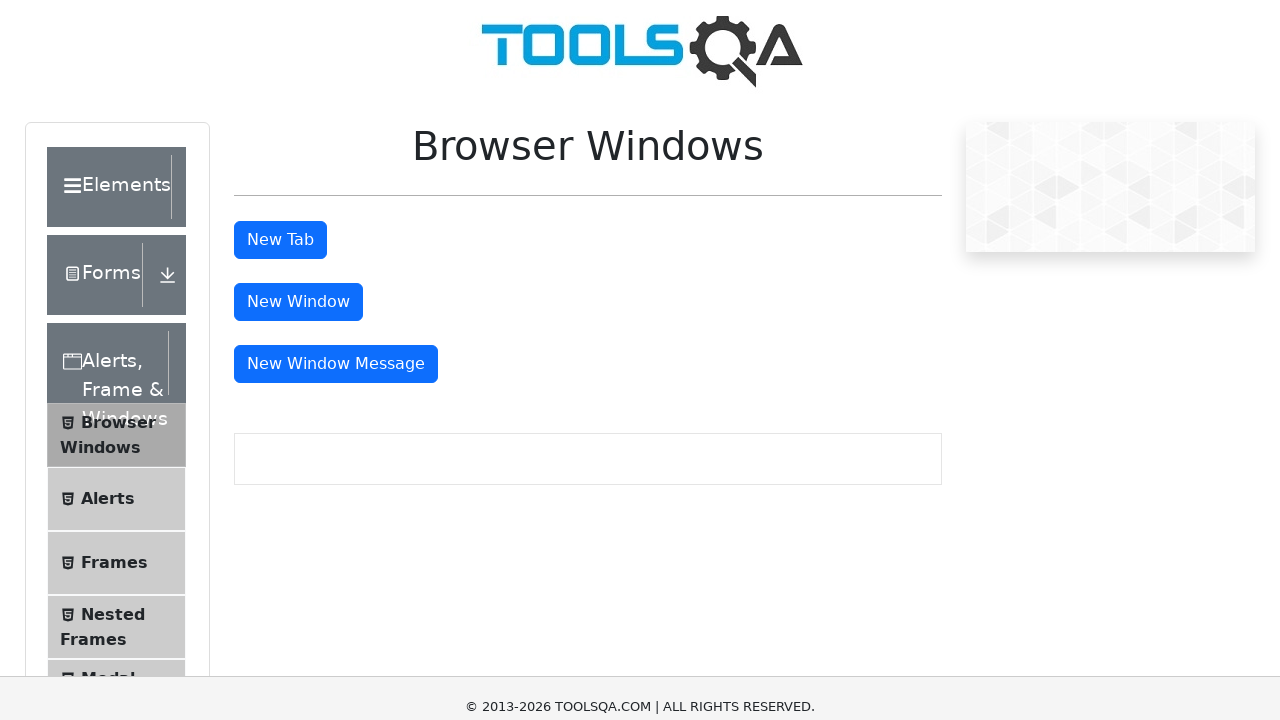

Clicked tab button to open a new tab at (280, 19) on #tabButton
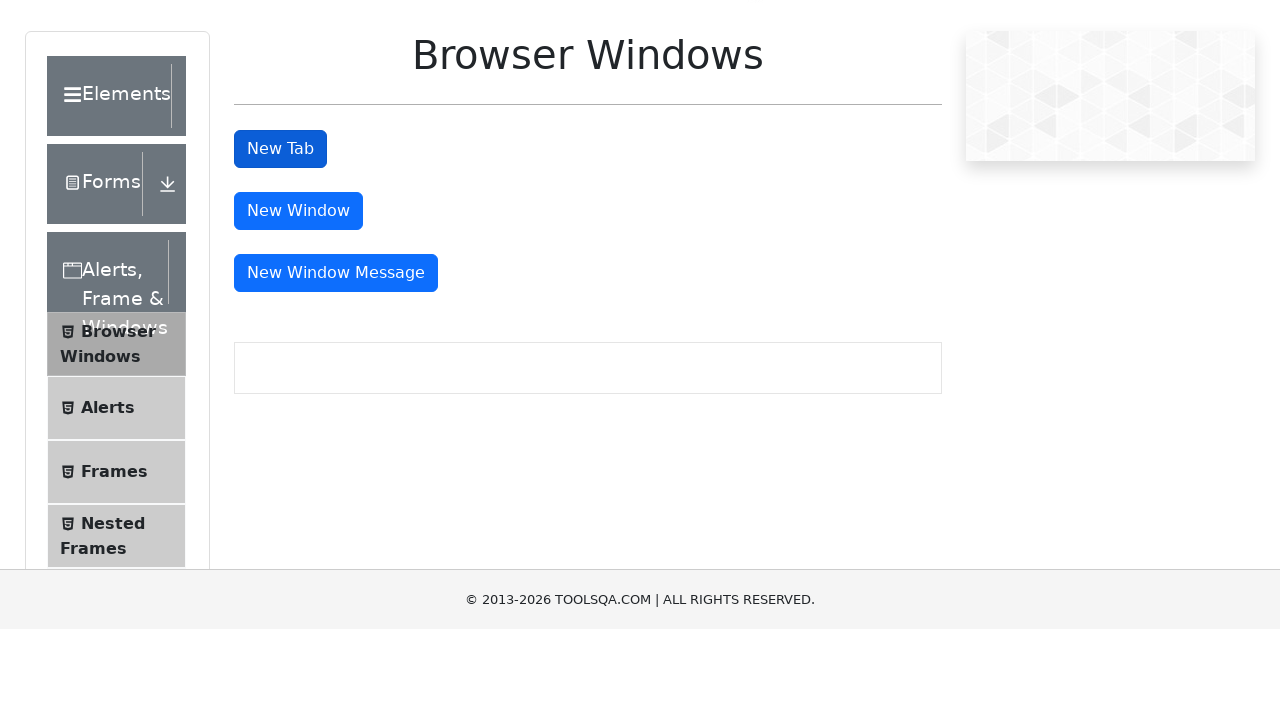

New tab opened and page object obtained
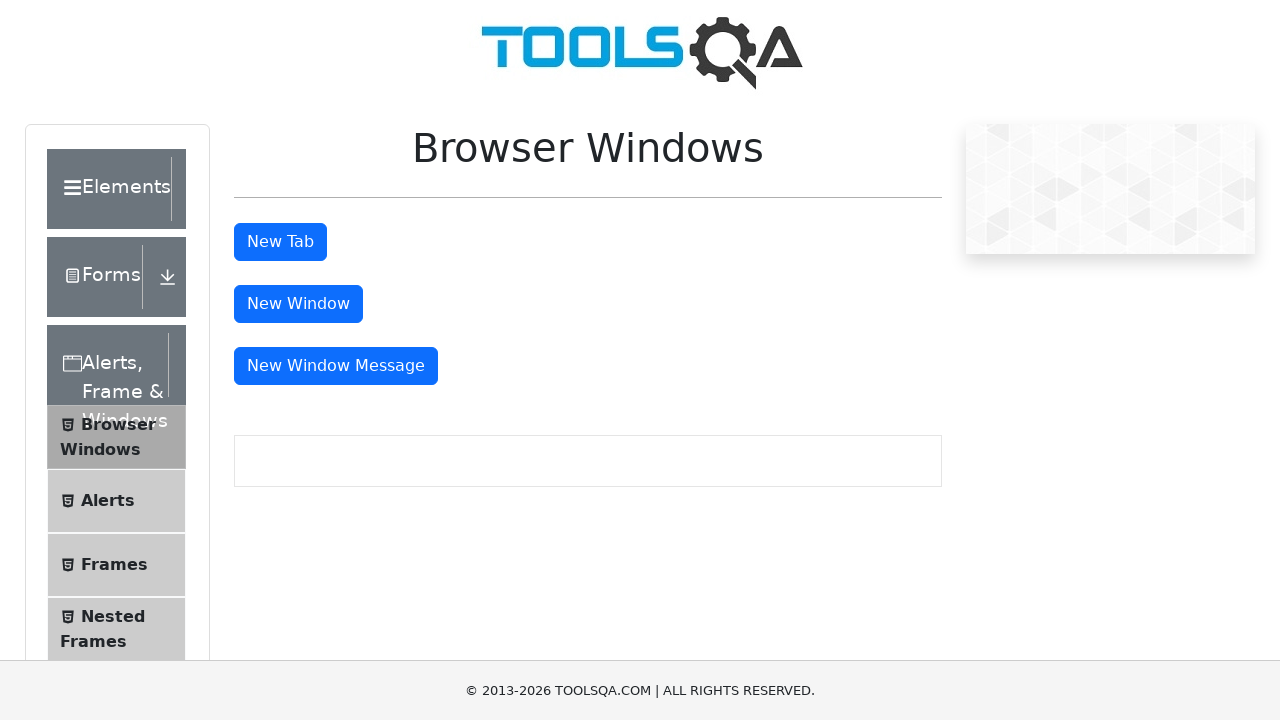

Waited for heading element to load in new tab
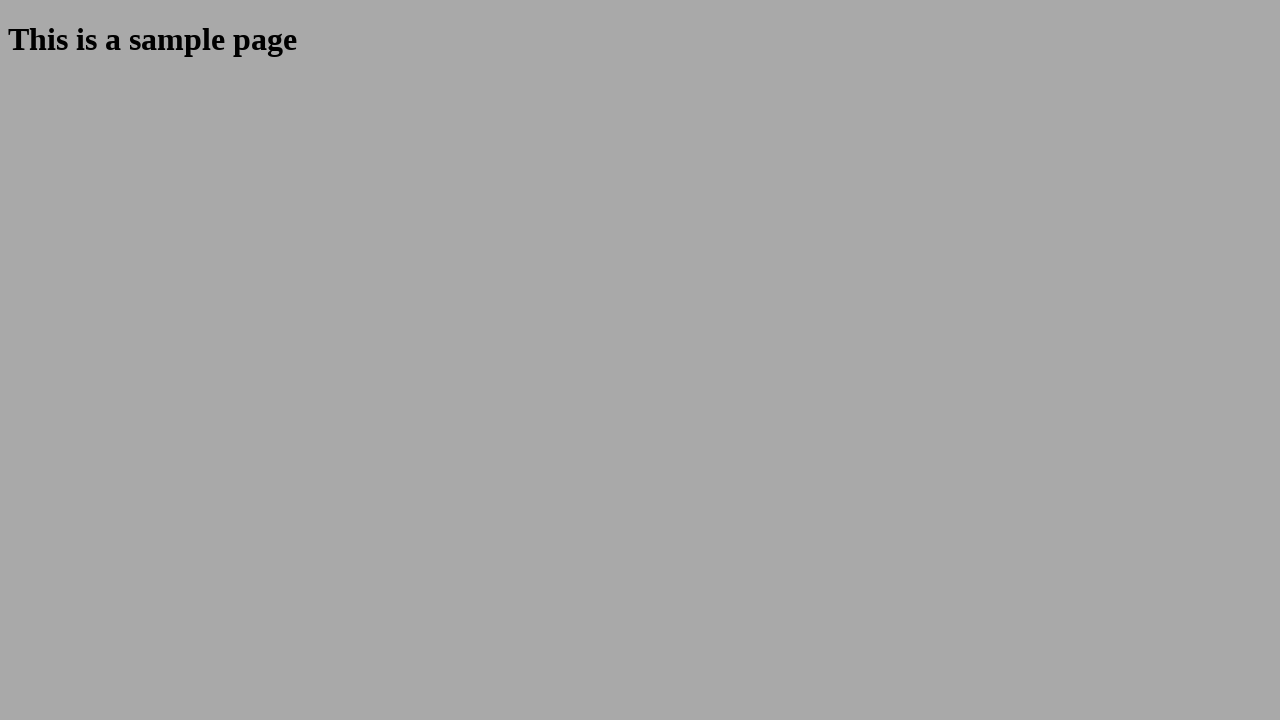

Retrieved heading text from new tab: 'This is a sample page'
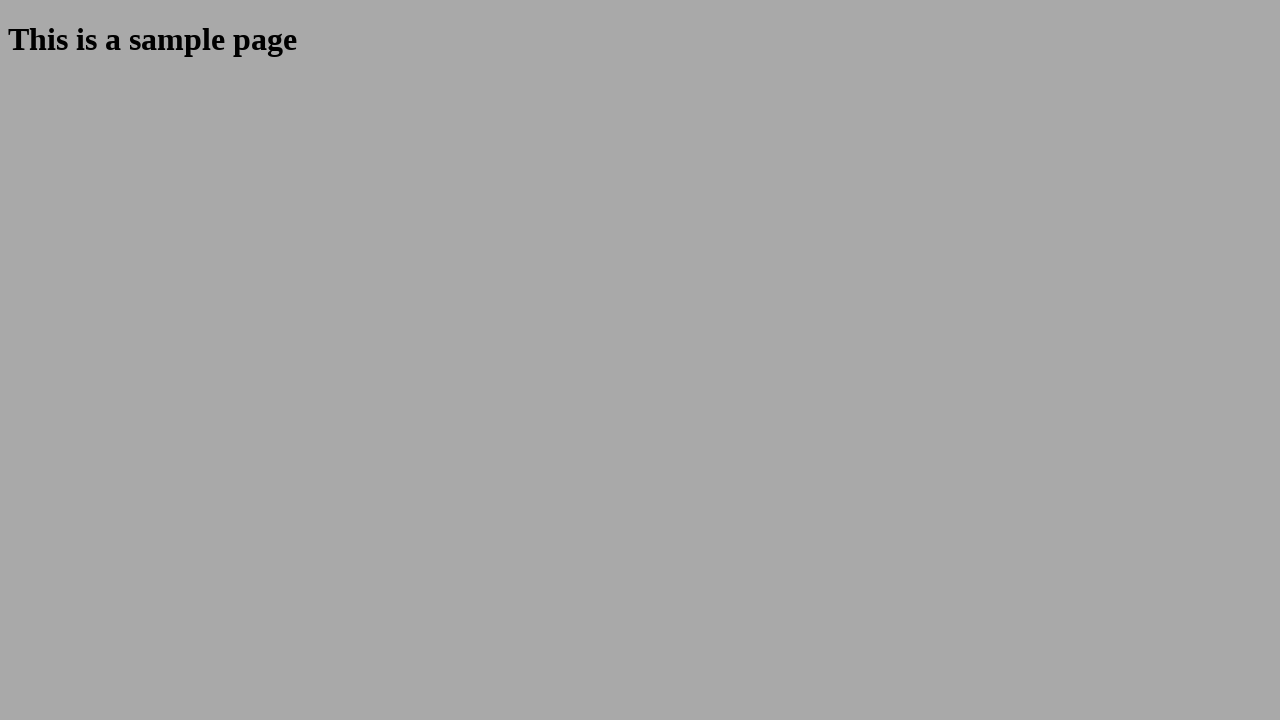

Closed the new tab and switched back to parent window
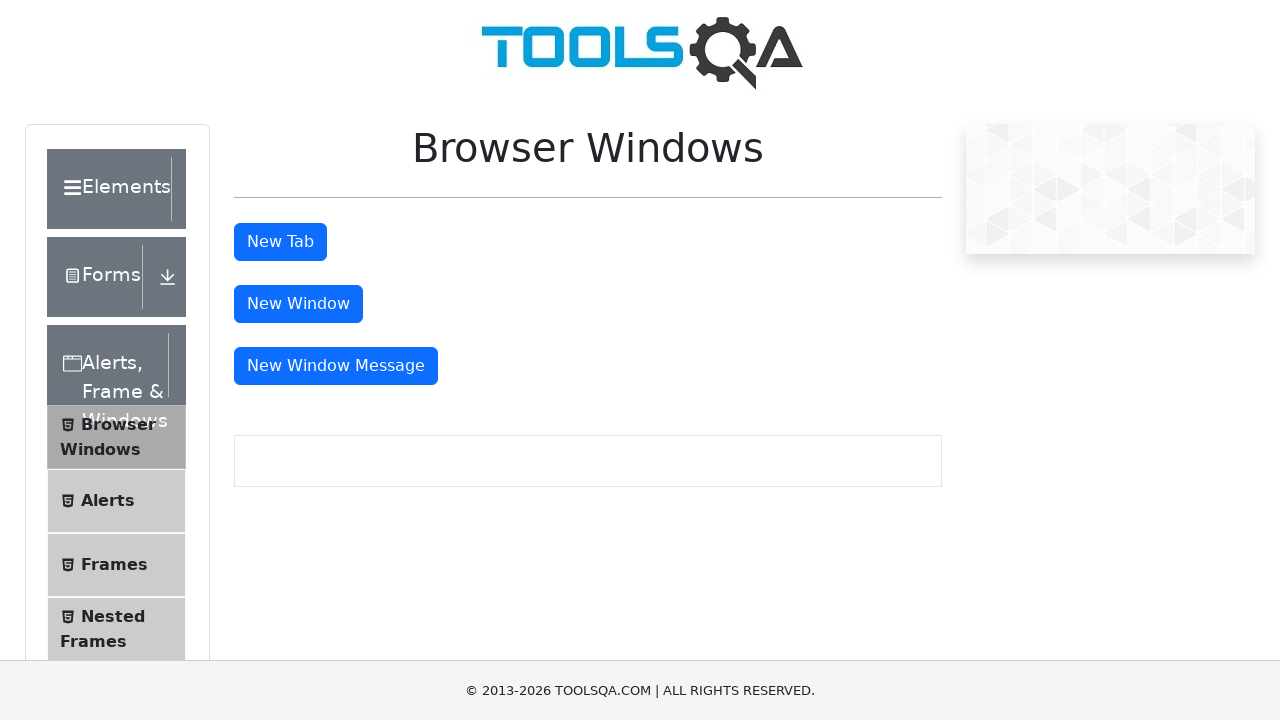

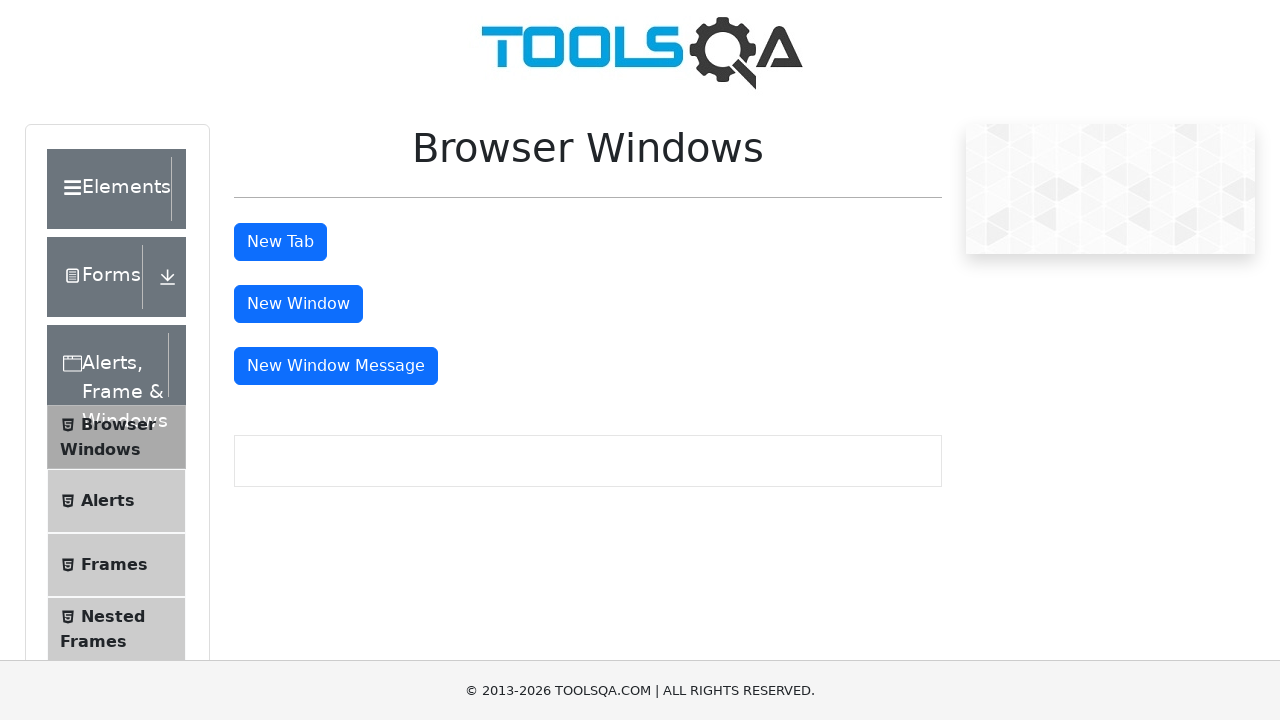